Tests right-click (context menu) functionality by right-clicking a button and verifying the success message appears

Starting URL: https://demoqa.com/buttons

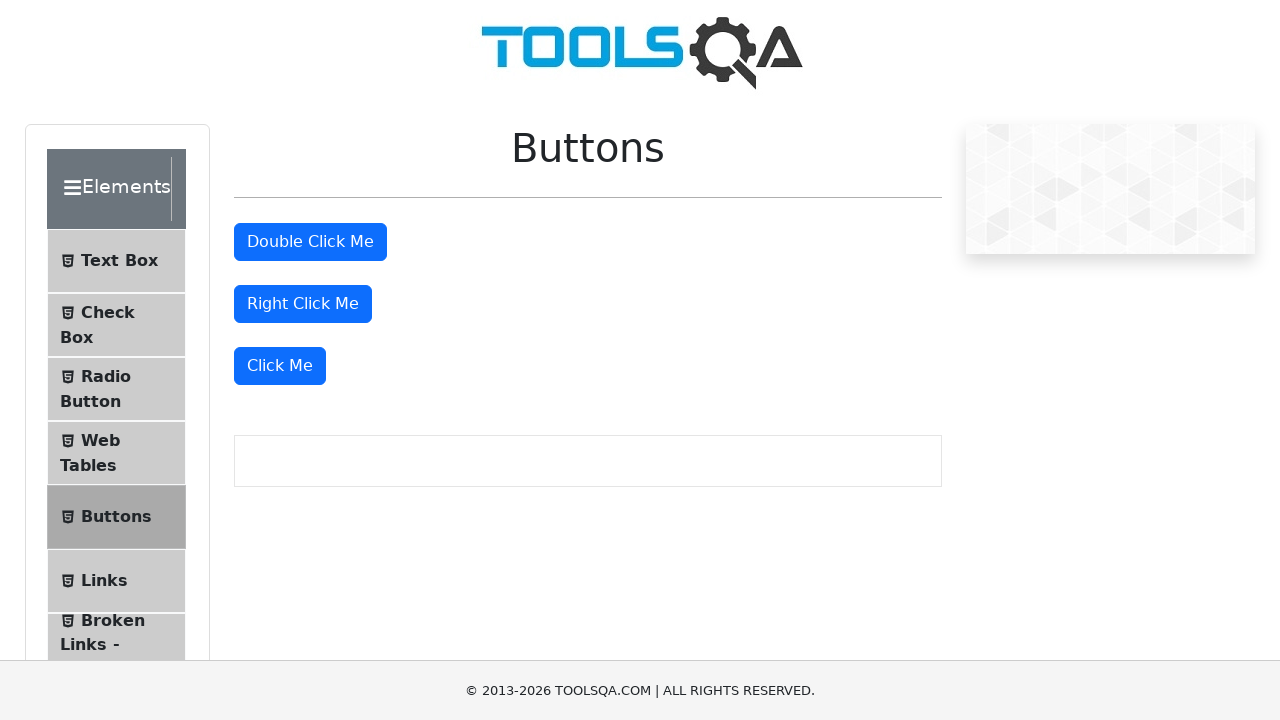

Right-click button is visible and ready
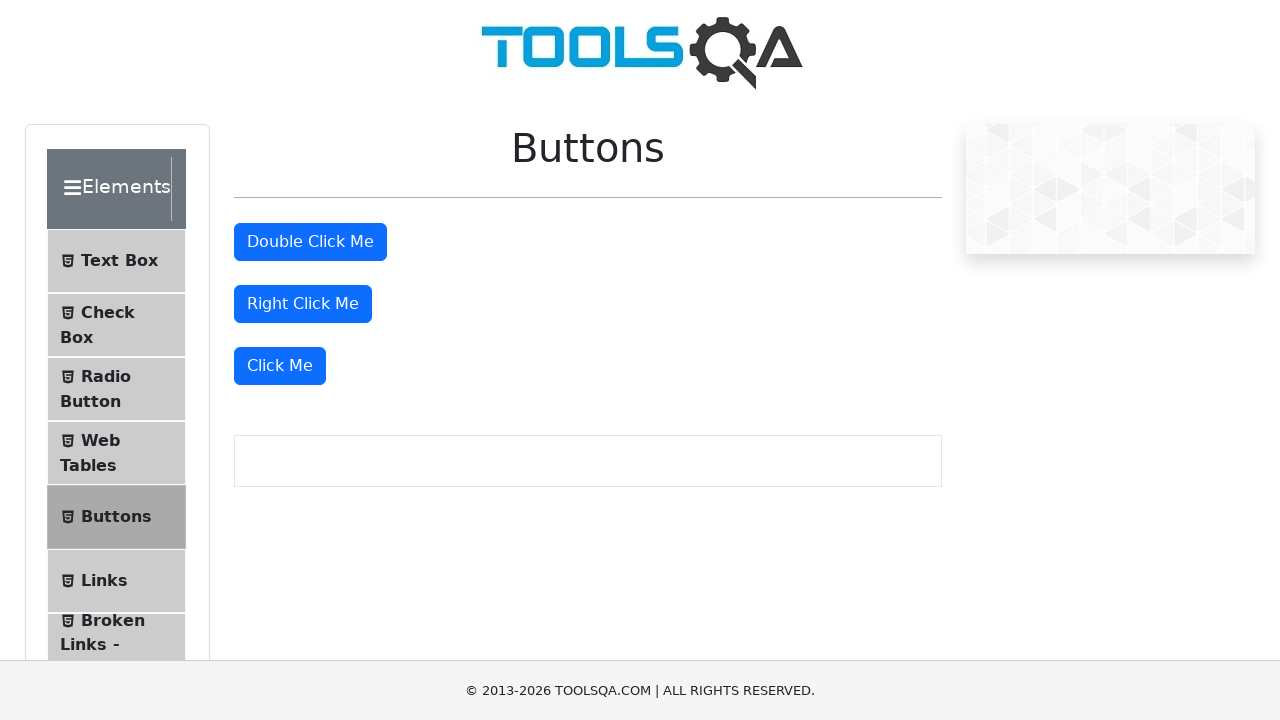

Right-clicked the button to open context menu at (303, 304) on #rightClickBtn
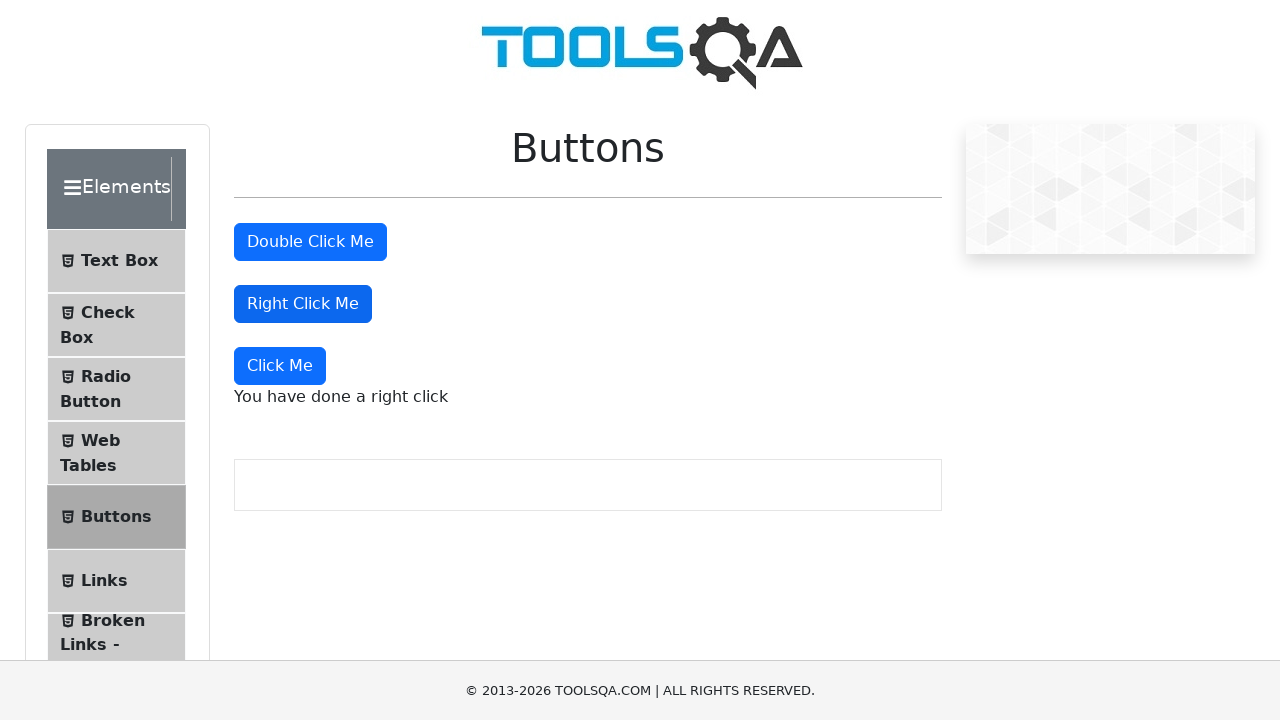

Right-click success message appeared
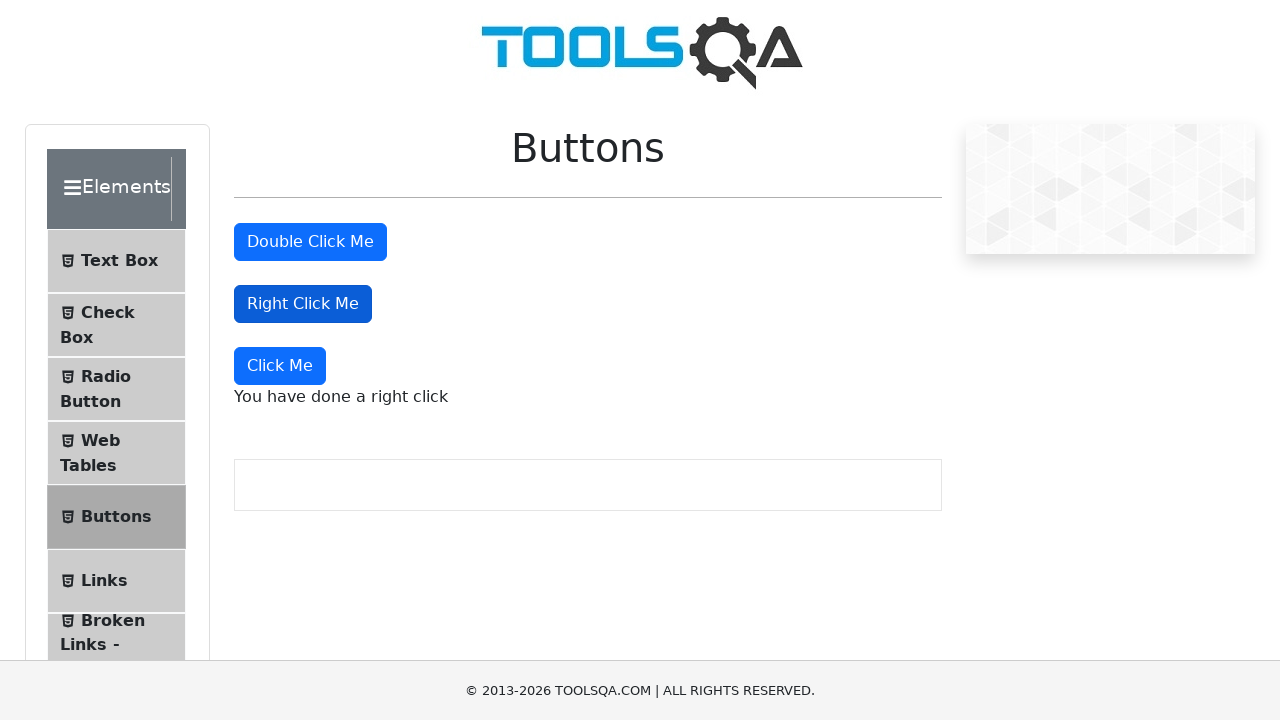

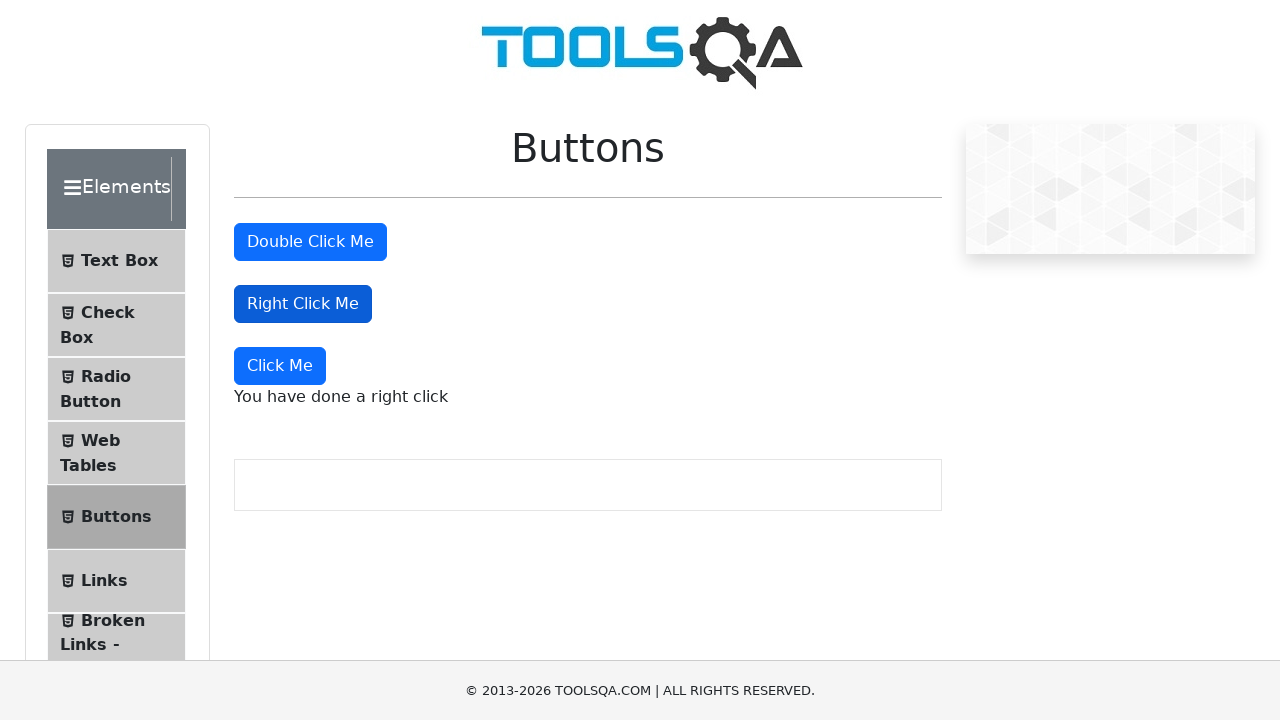